Tests toggle switch functionality on W3Schools by clicking a CSS toggle switch twice to toggle it on and off

Starting URL: https://www.w3schools.com/howto/howto_css_switch.asp

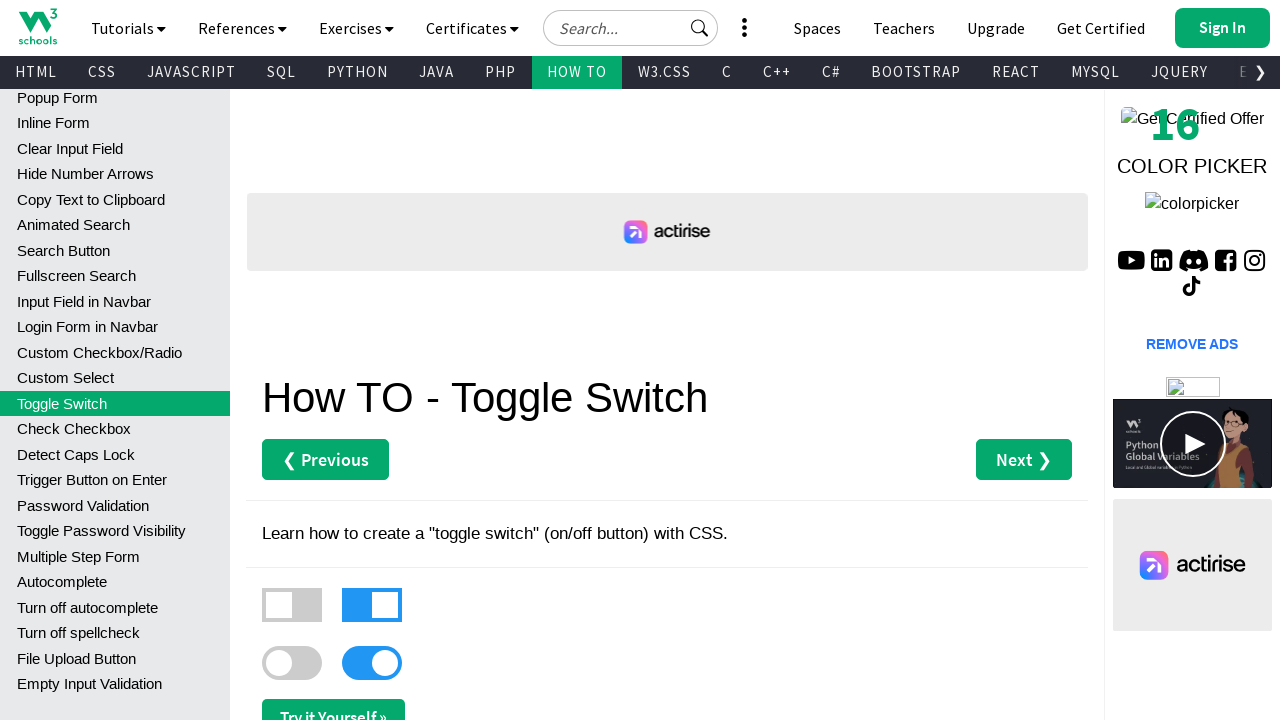

Waited for page to load (domcontentloaded)
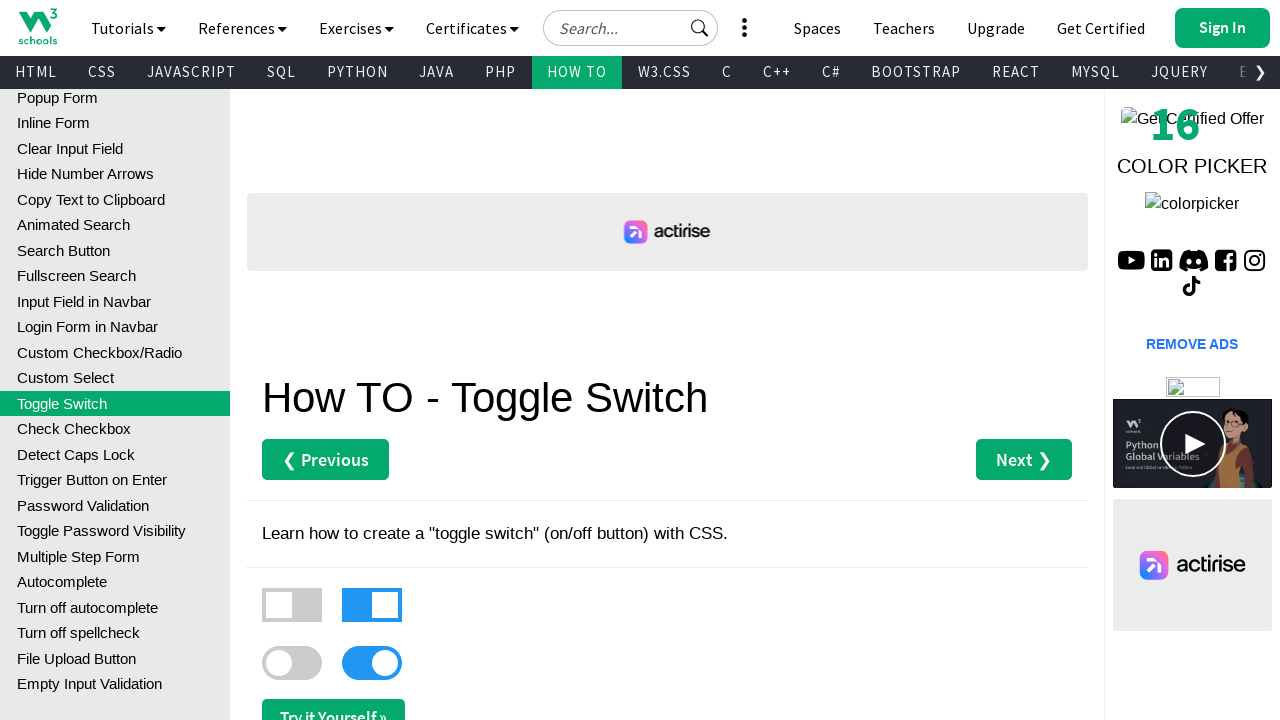

Located the CSS toggle switch element
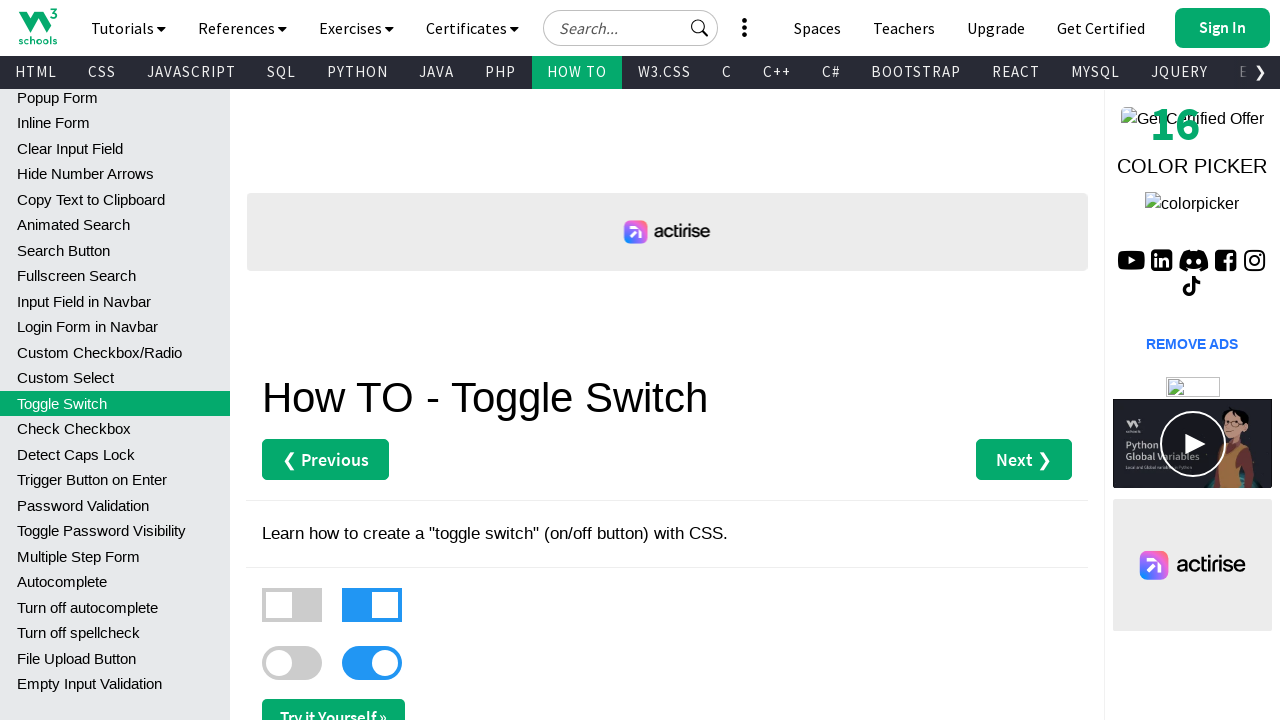

Clicked toggle switch to turn it on at (292, 605) on xpath=//*[@id='main']/label[1]/div
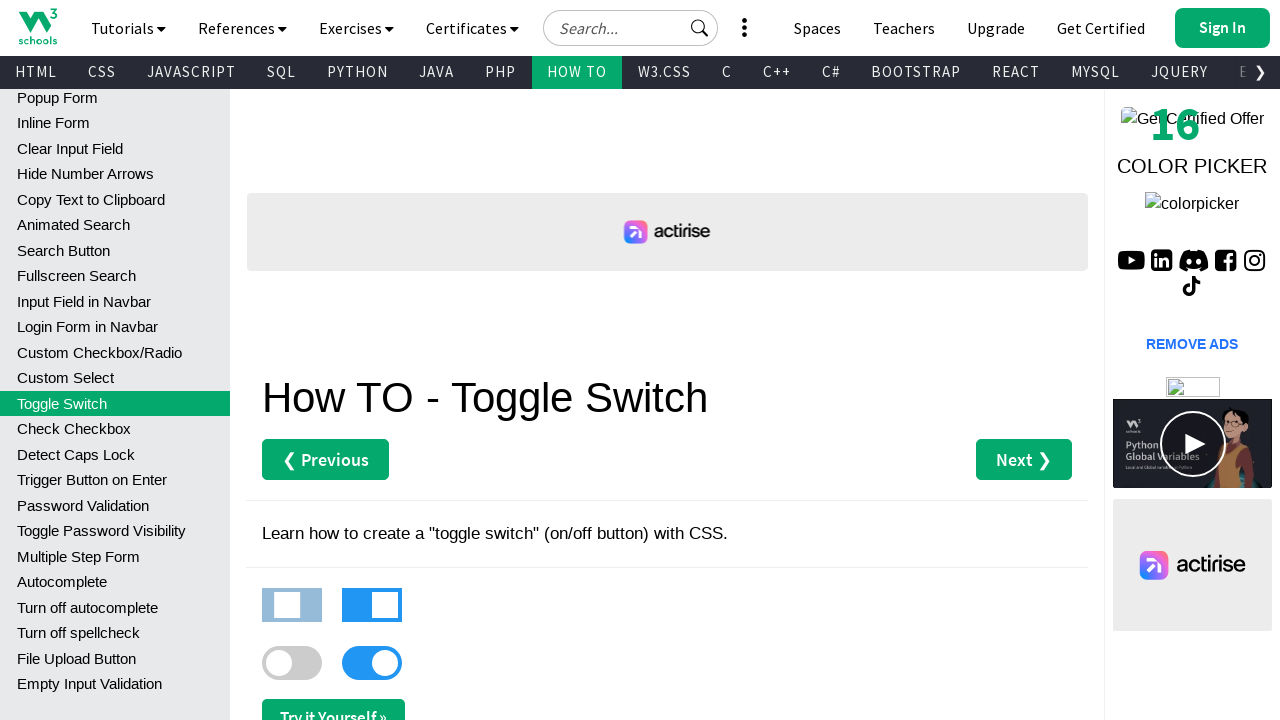

Clicked toggle switch to turn it off at (292, 605) on xpath=//*[@id='main']/label[1]/div
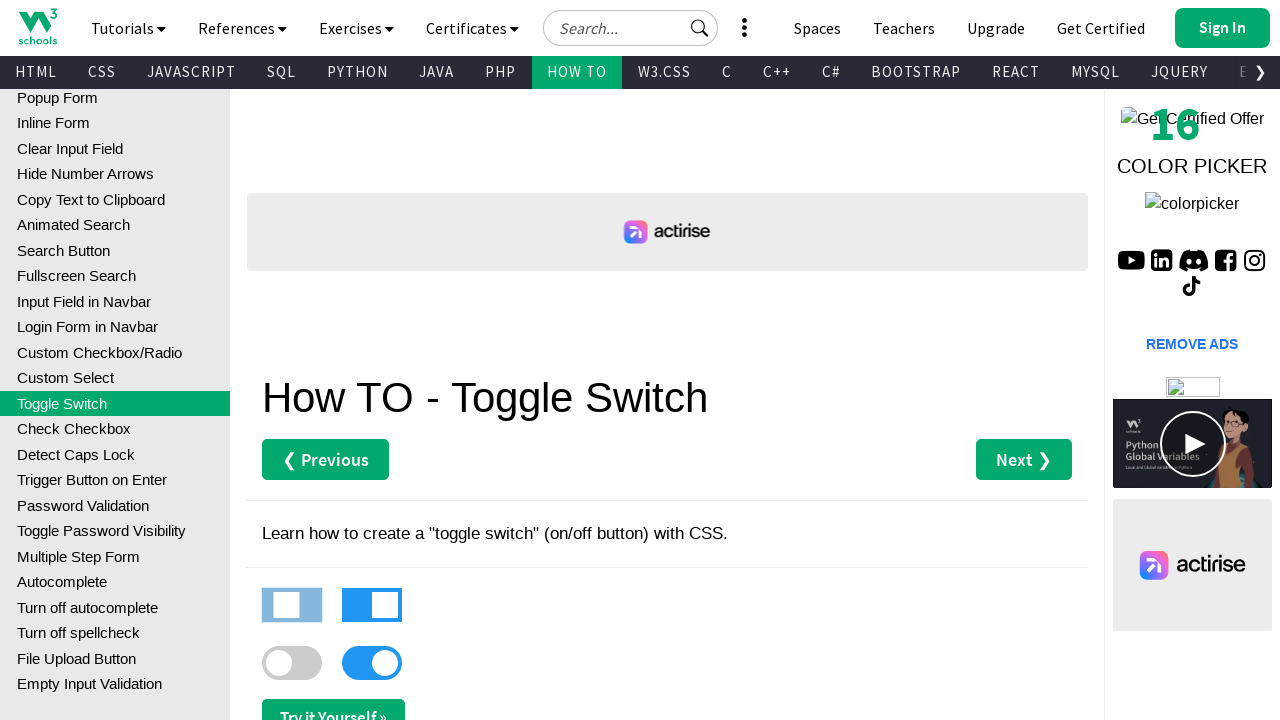

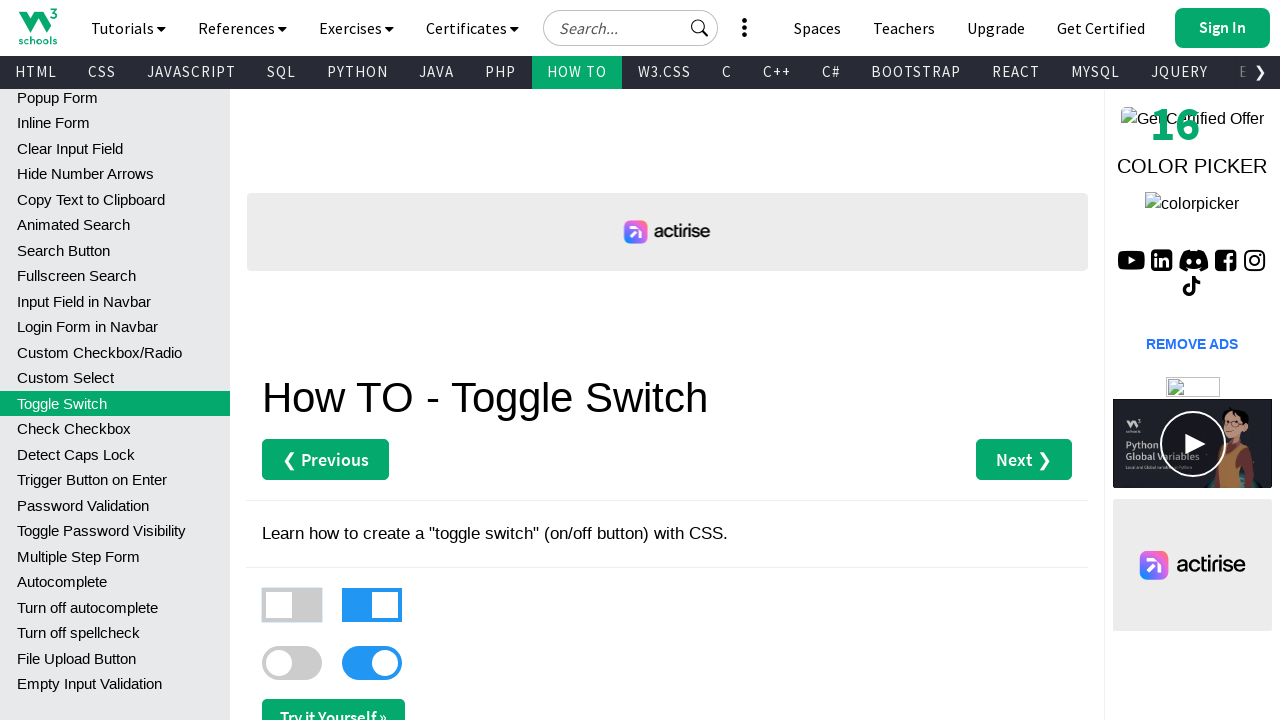